Fills out and submits a form with first name, last name, and email fields

Starting URL: https://secure-retreat-92358.herokuapp.com/

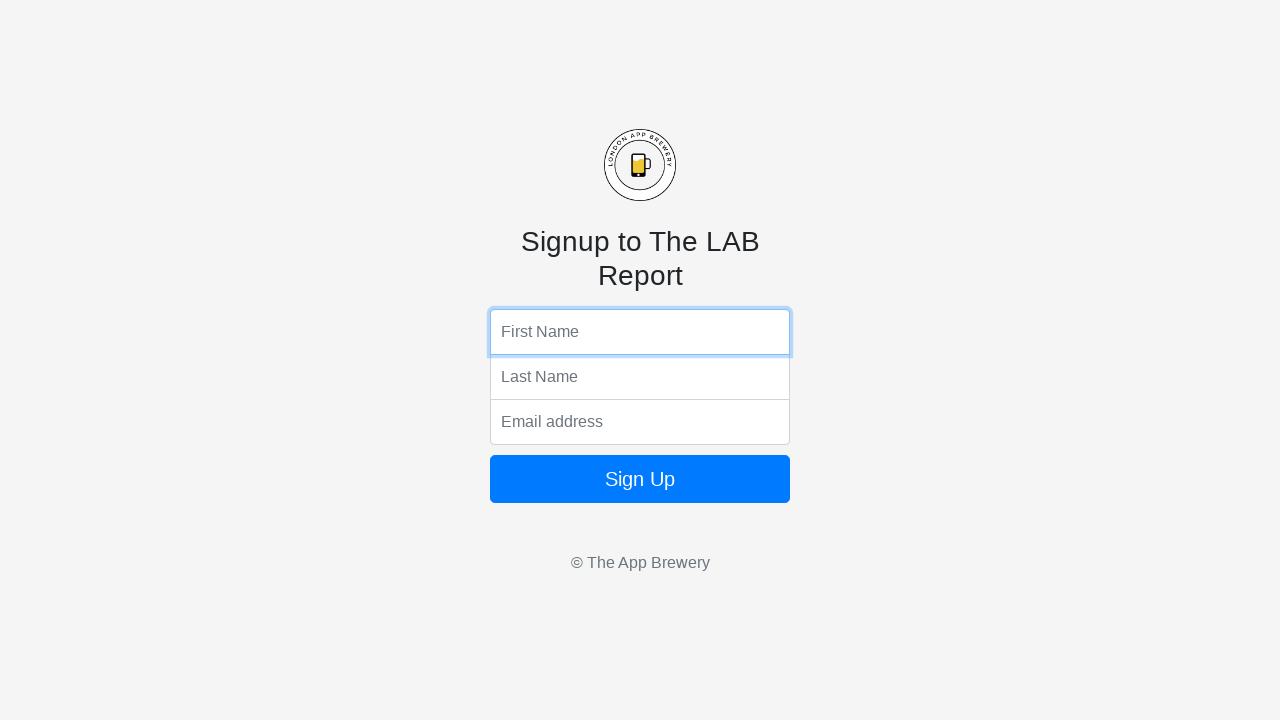

Filled first name field with 'Alona' on input[name='fName']
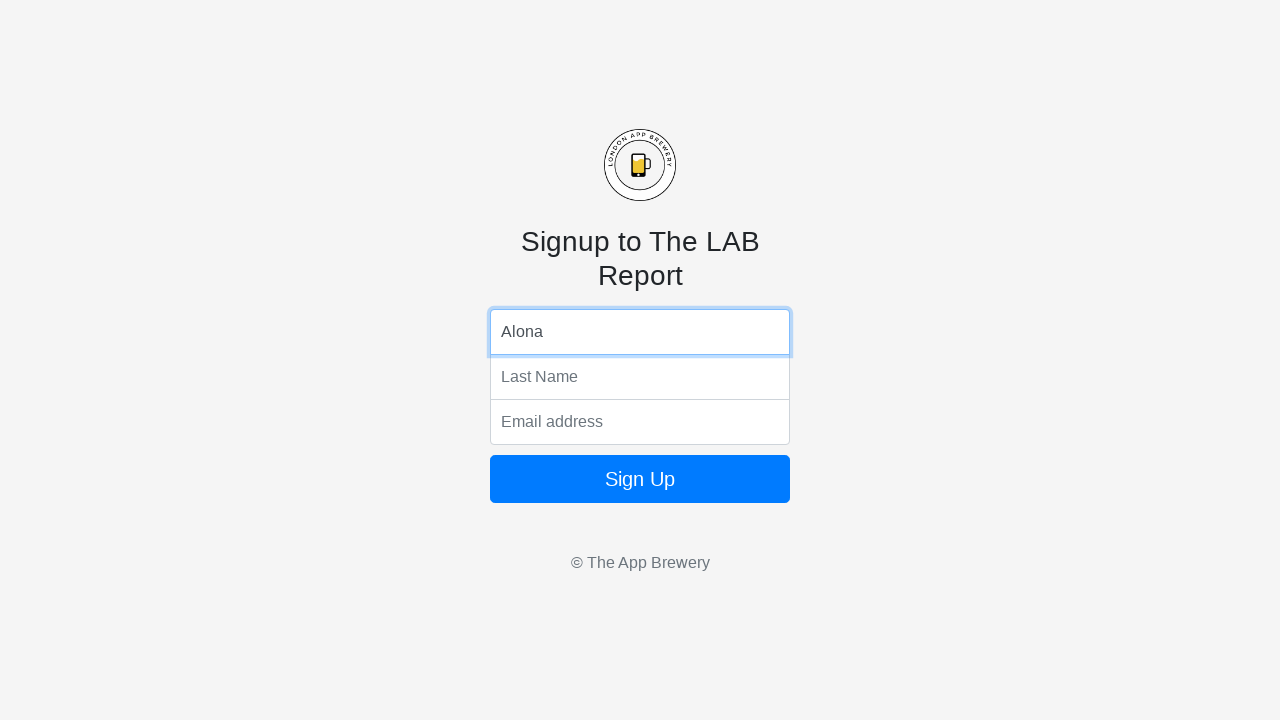

Filled last name field with 'Sk' on input[name='lName']
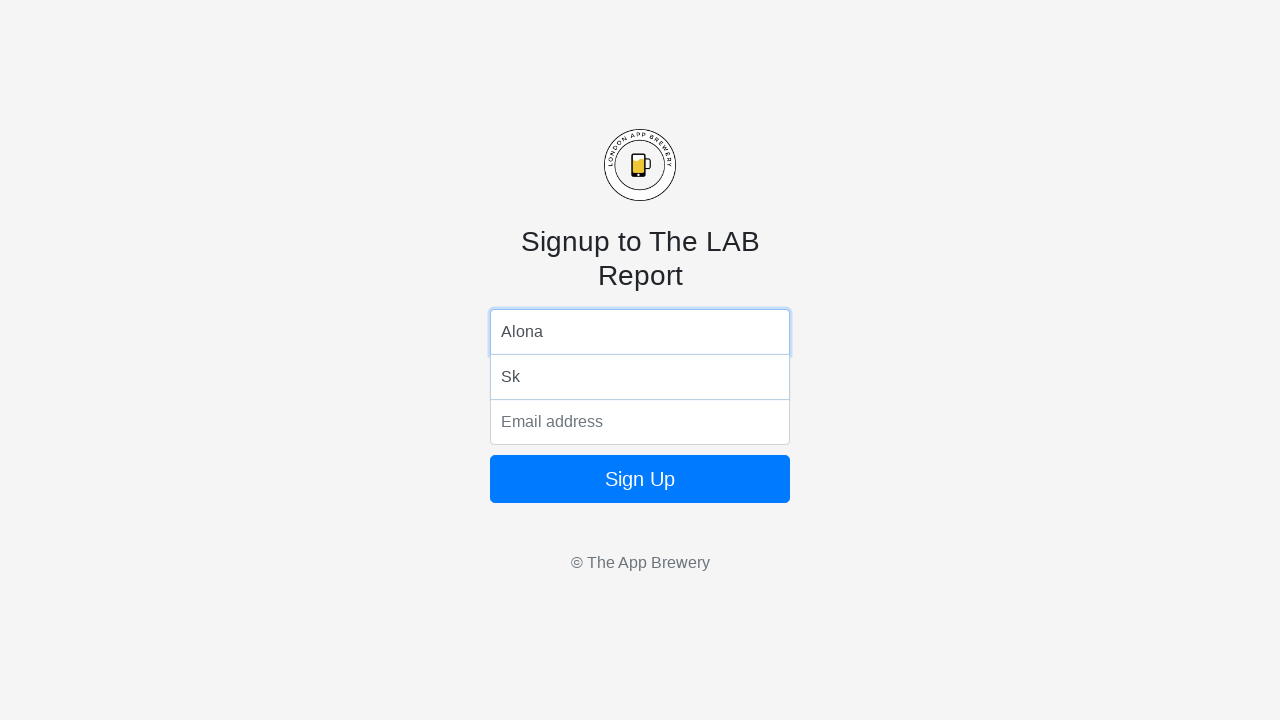

Filled email field with 'testuser@example.com' on input[name='email']
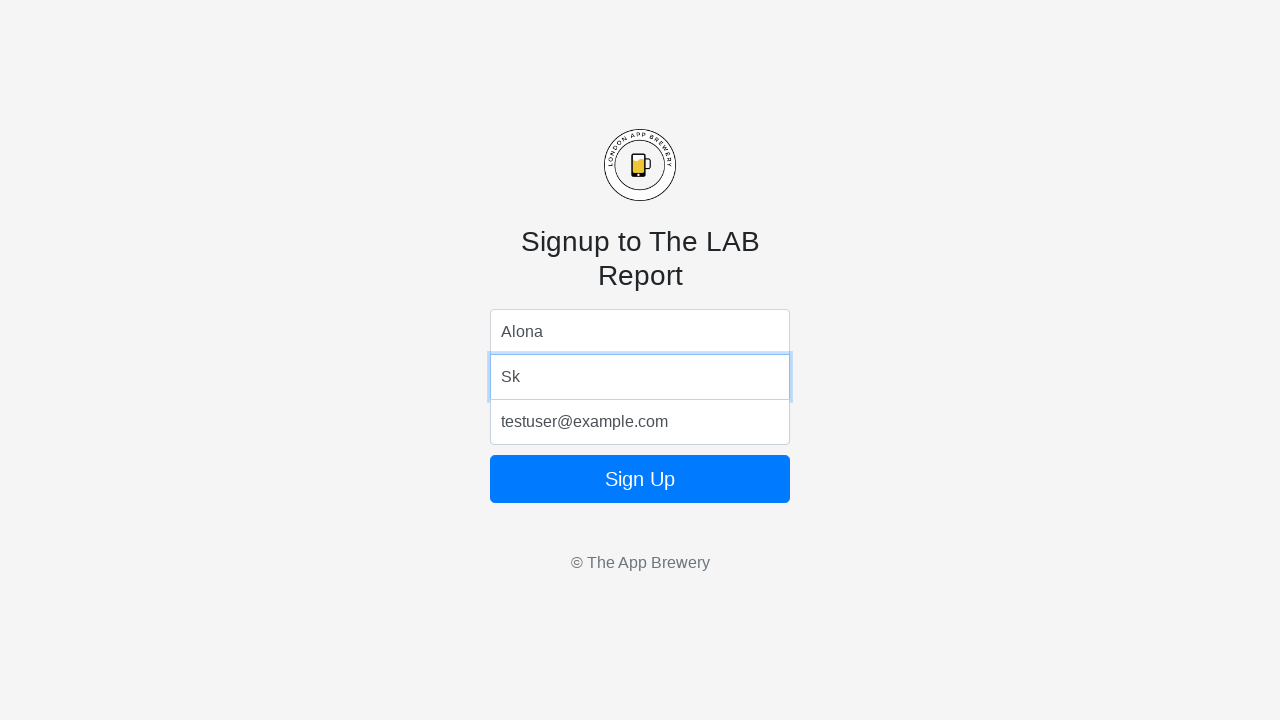

Clicked form submit button at (640, 479) on form button
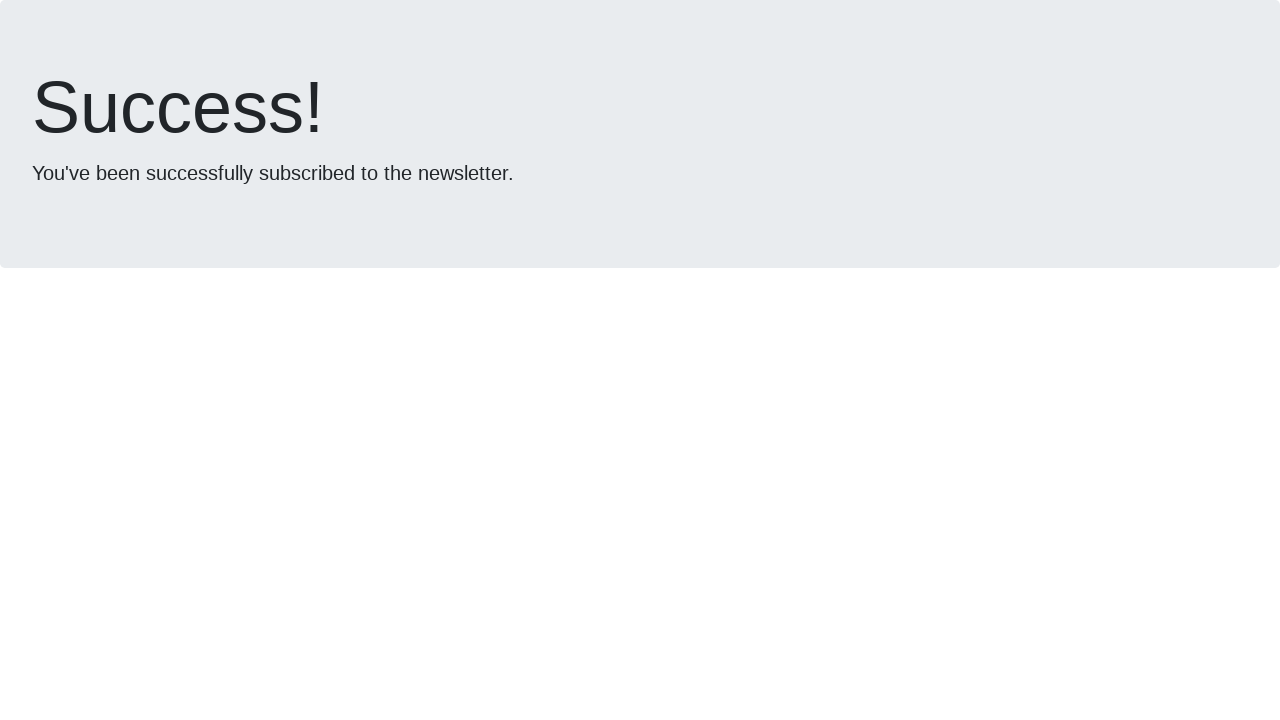

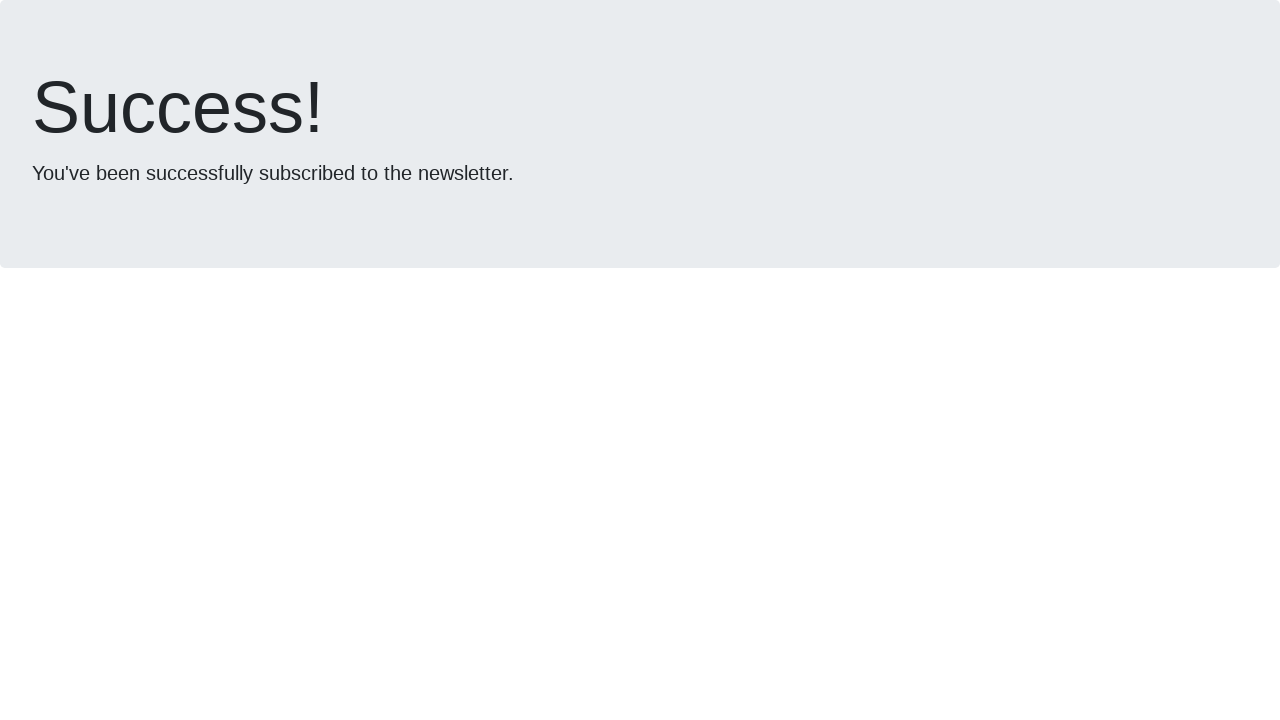